Tests if a checkbox element is selected by checking its checked status

Starting URL: https://www.selenium.dev/selenium/web/inputs.html

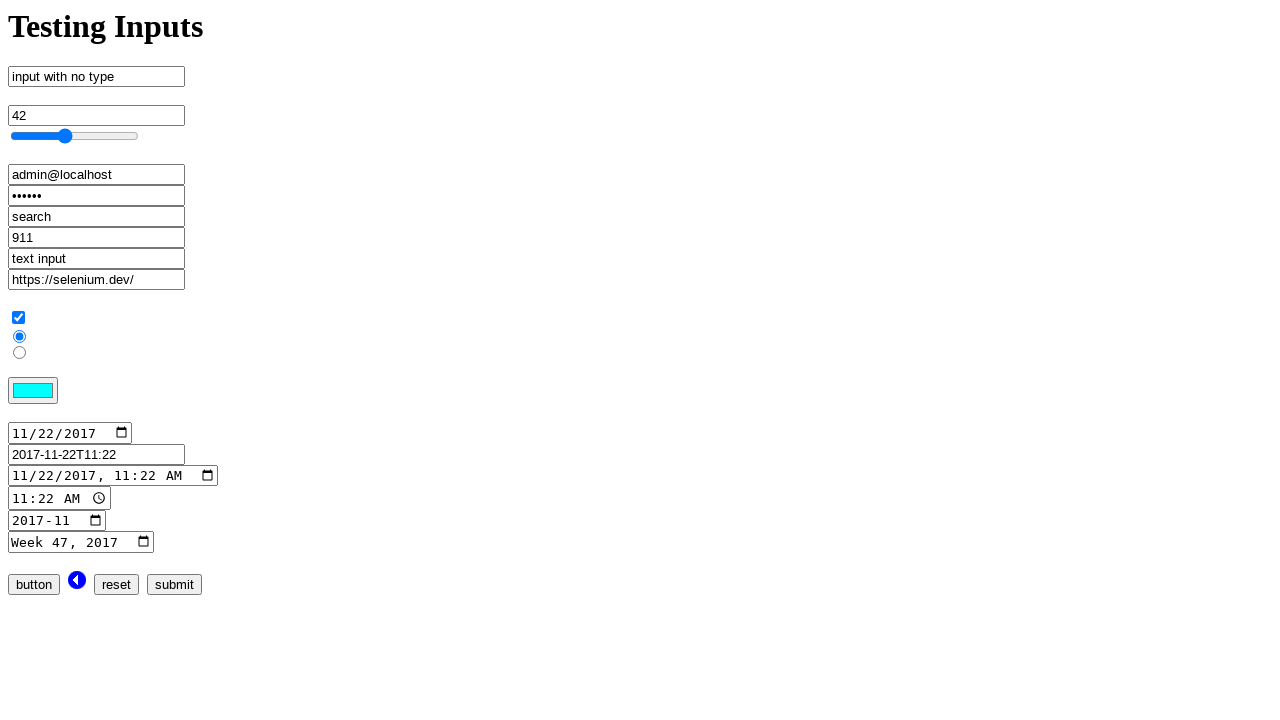

Navigated to inputs test page
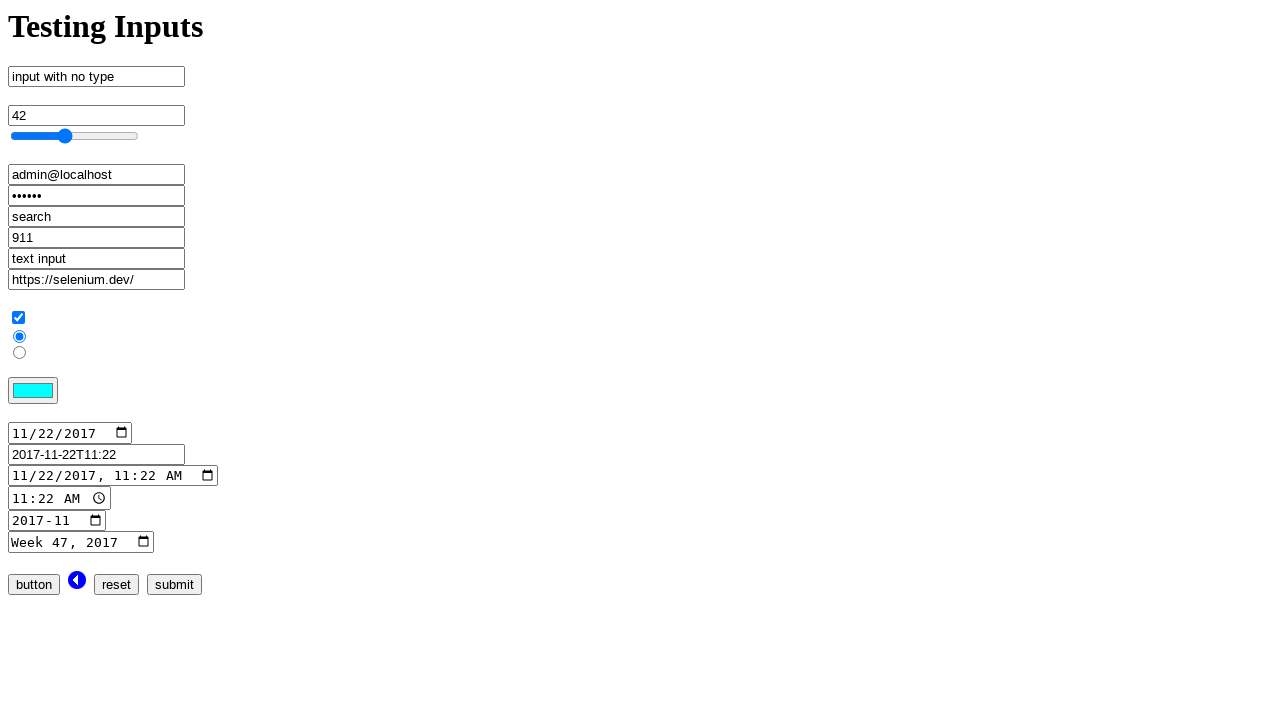

Located checkbox input element
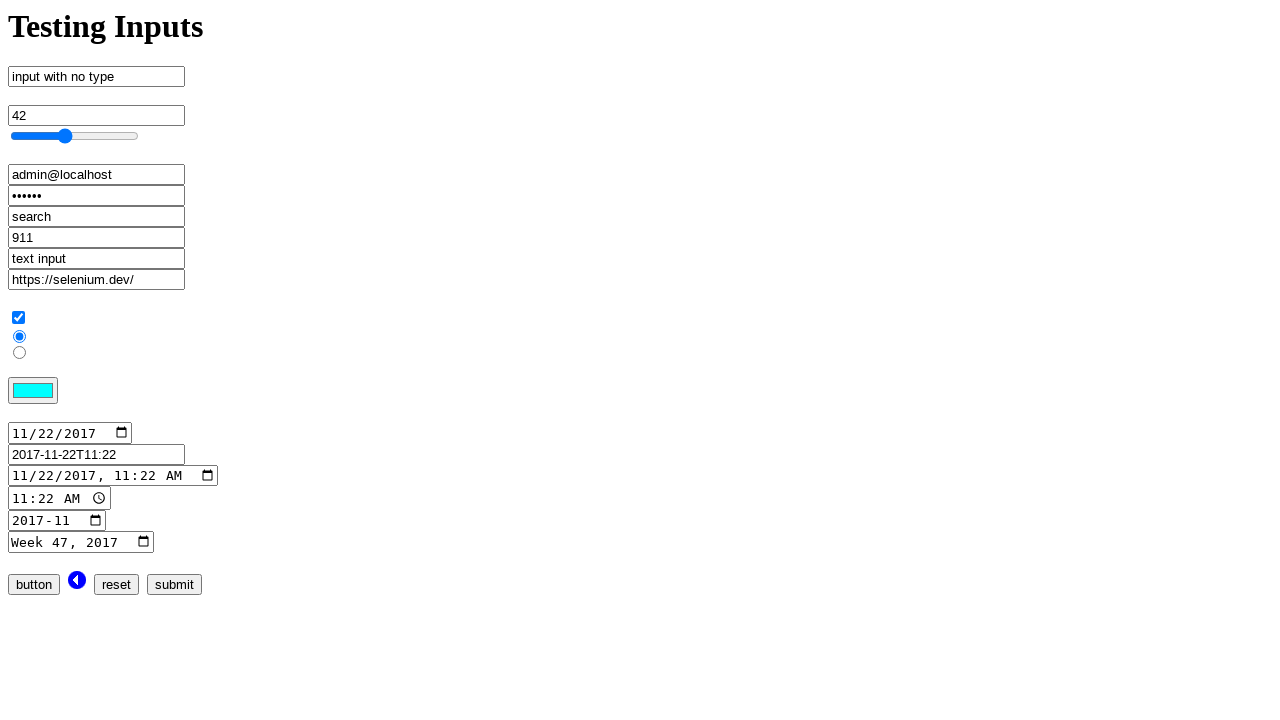

Checked if checkbox element is selected
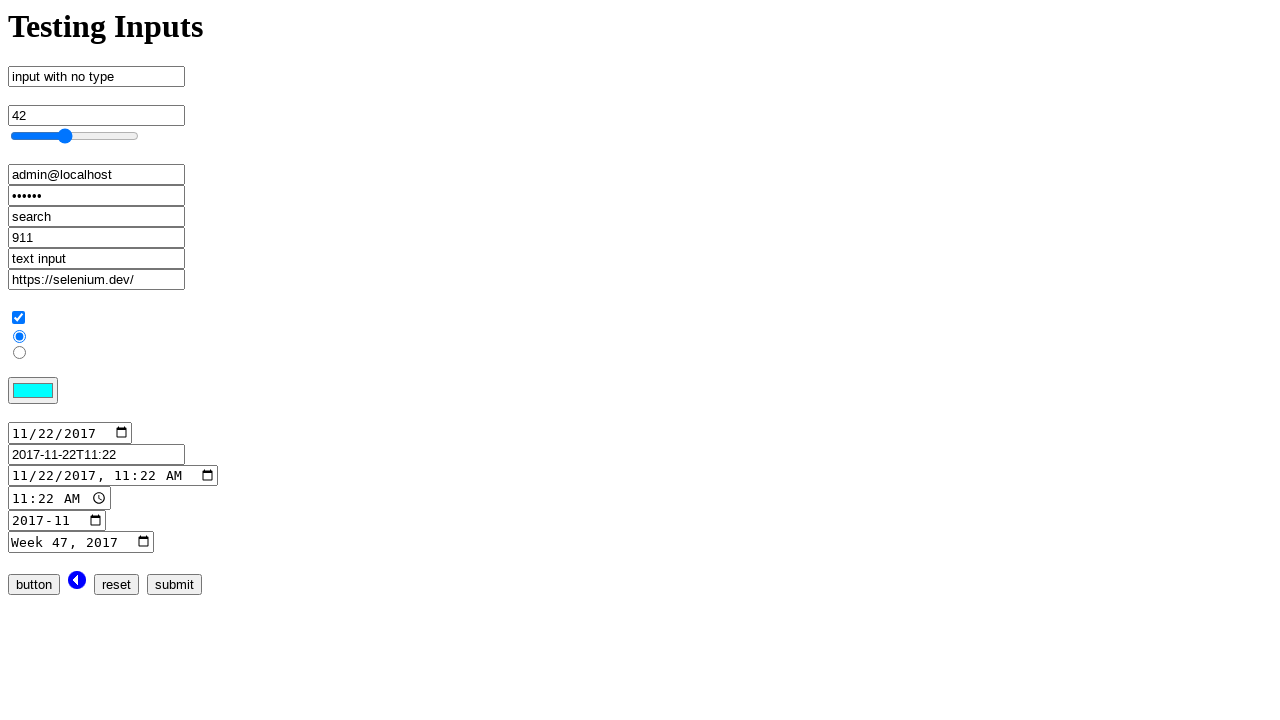

Printed checkbox status: True
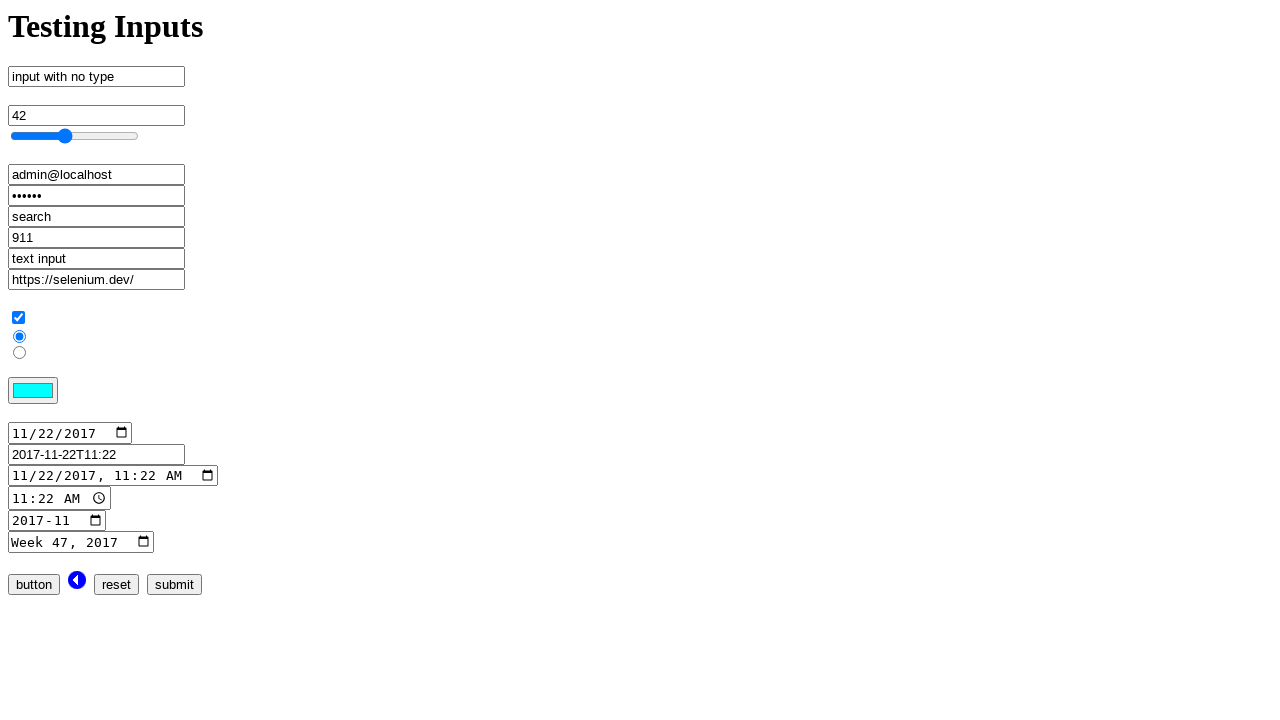

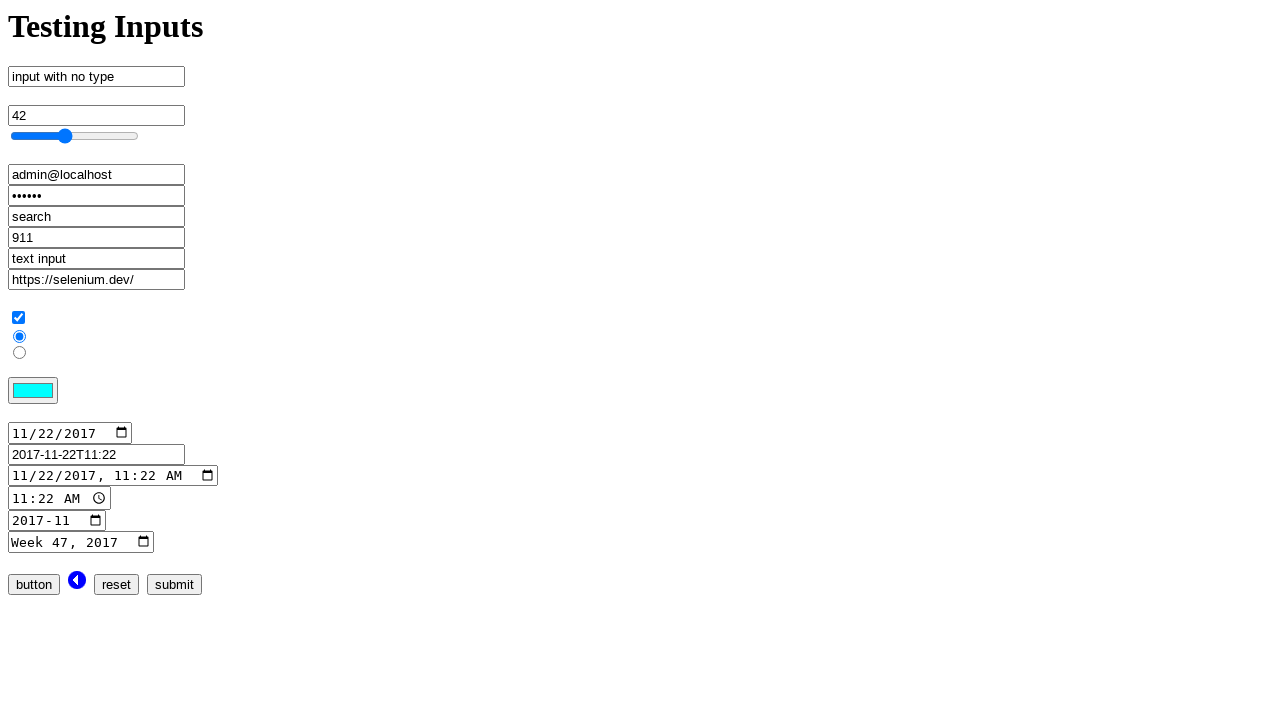